Tests the checkout form on Pizza San Marco website by filling in delivery details directly from the cart page

Starting URL: https://www.pizzasanmarco.ro/cos

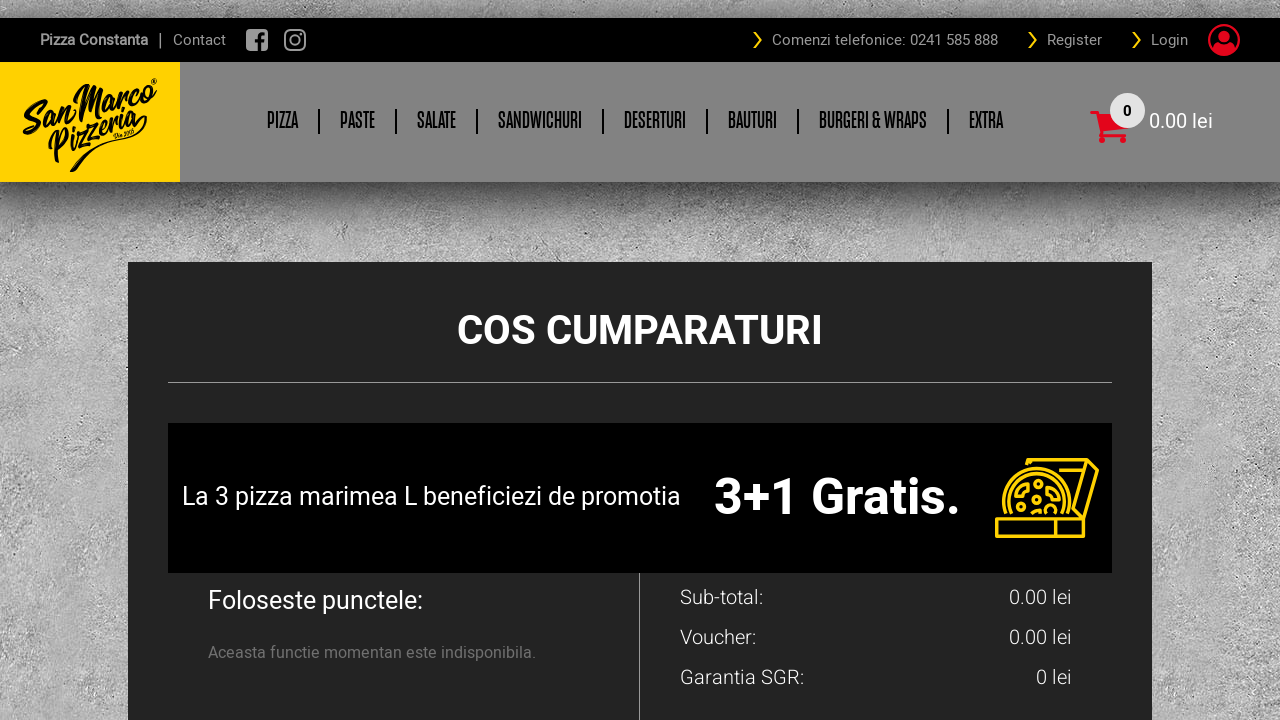

Scrolled down 1500px to view checkout form
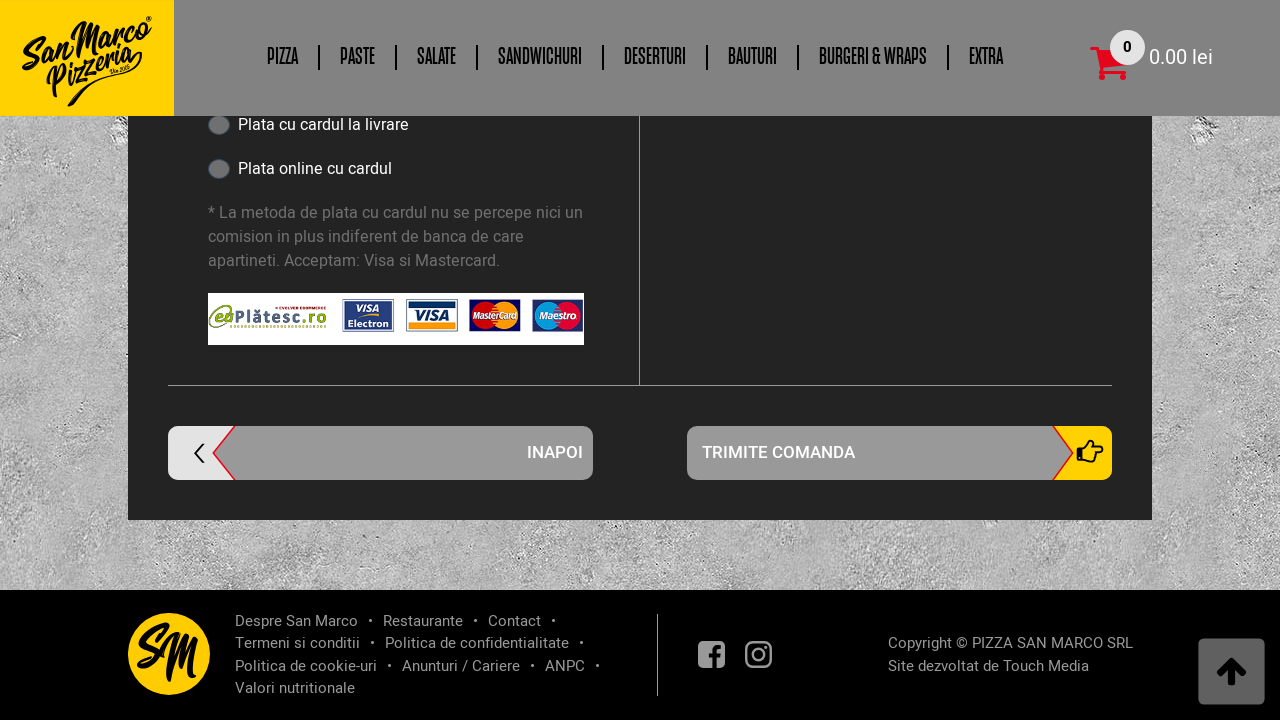

Waited 2 seconds for form to stabilize
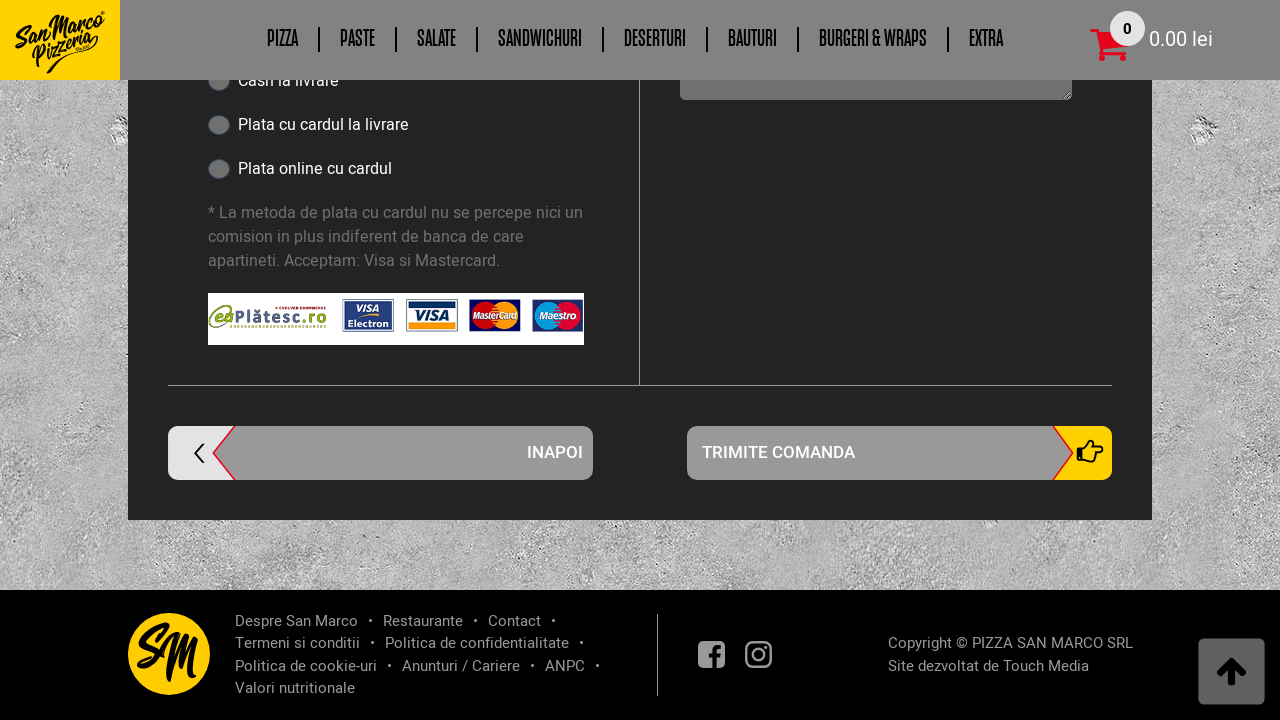

Clicked on delivery date field at (691, 360) on input[name='date-livrare']
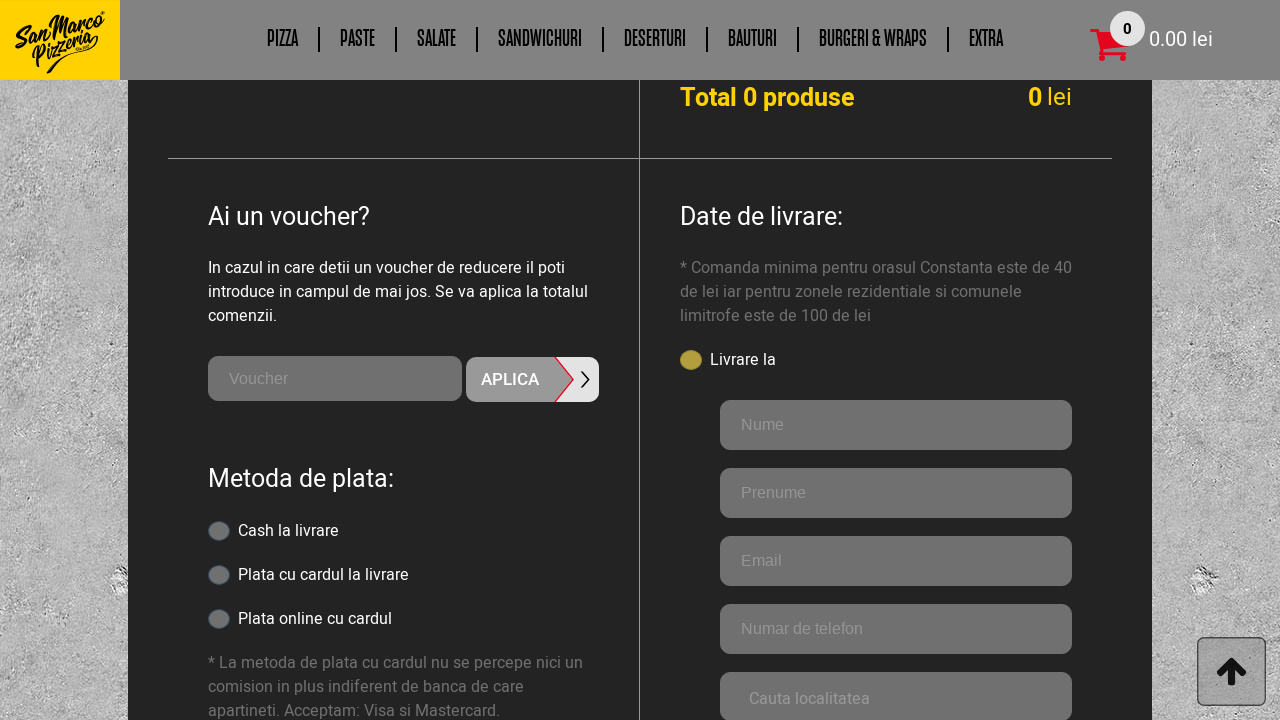

Waited 2 seconds for date picker to appear
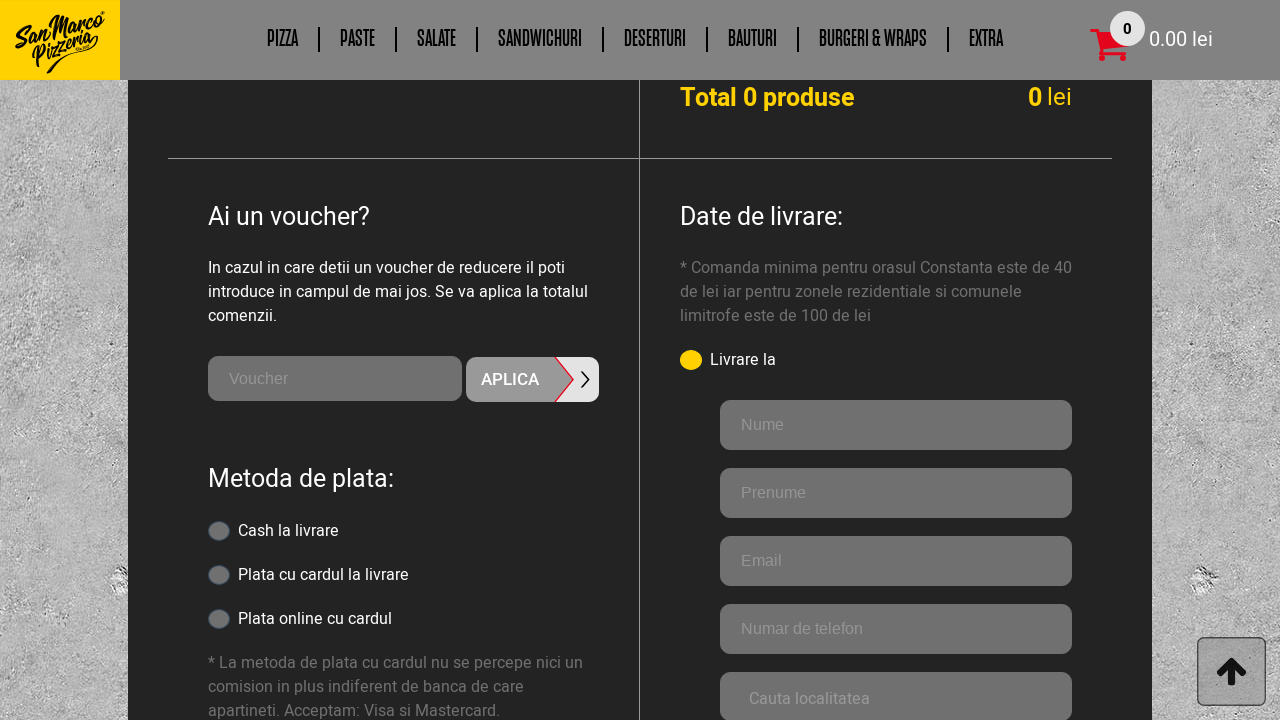

Filled last name field with 'Ionescu' on .faracont-livrare-nume
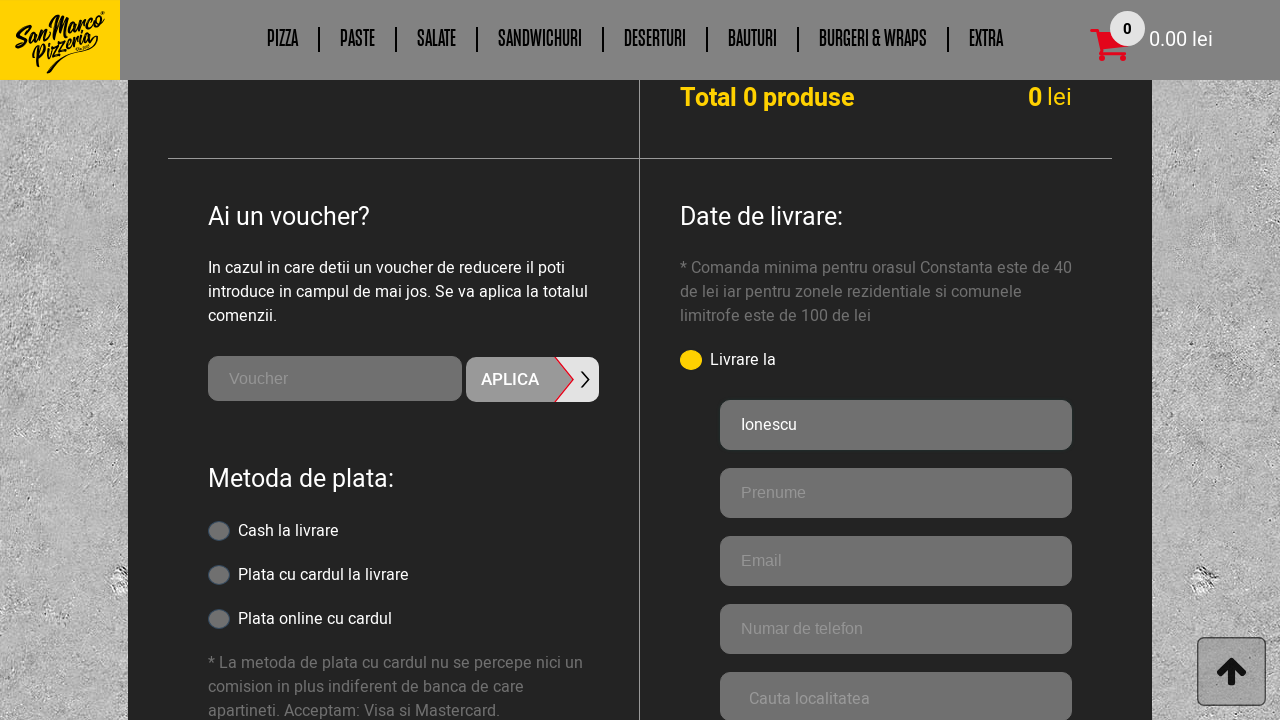

Waited 1 second after filling last name
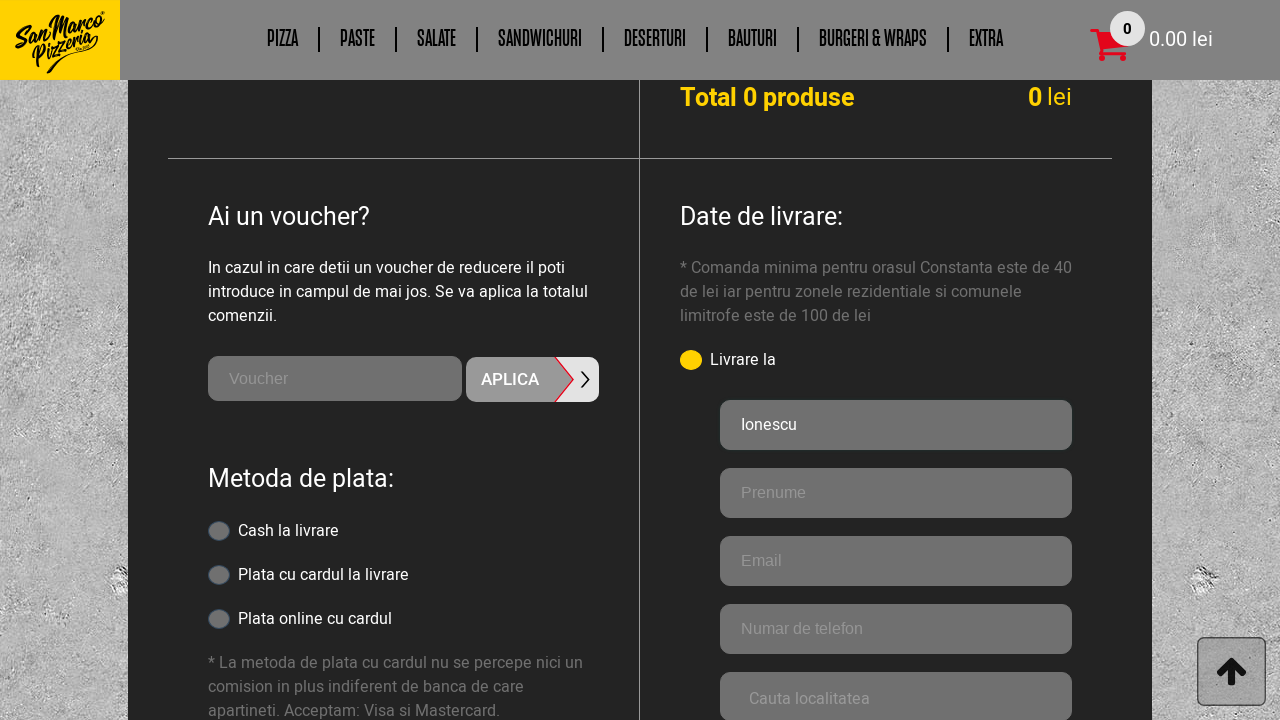

Filled first name field with 'Maria' on .faracont-livrare-prenume
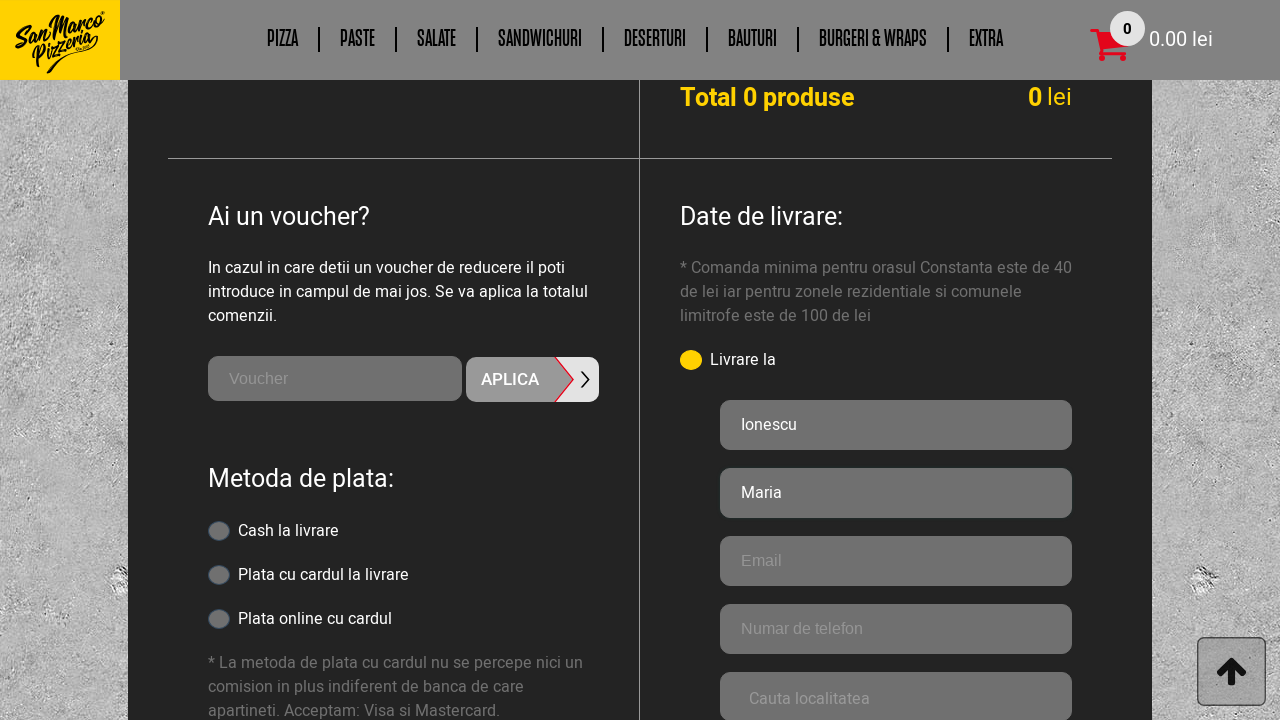

Waited 1 second after filling first name
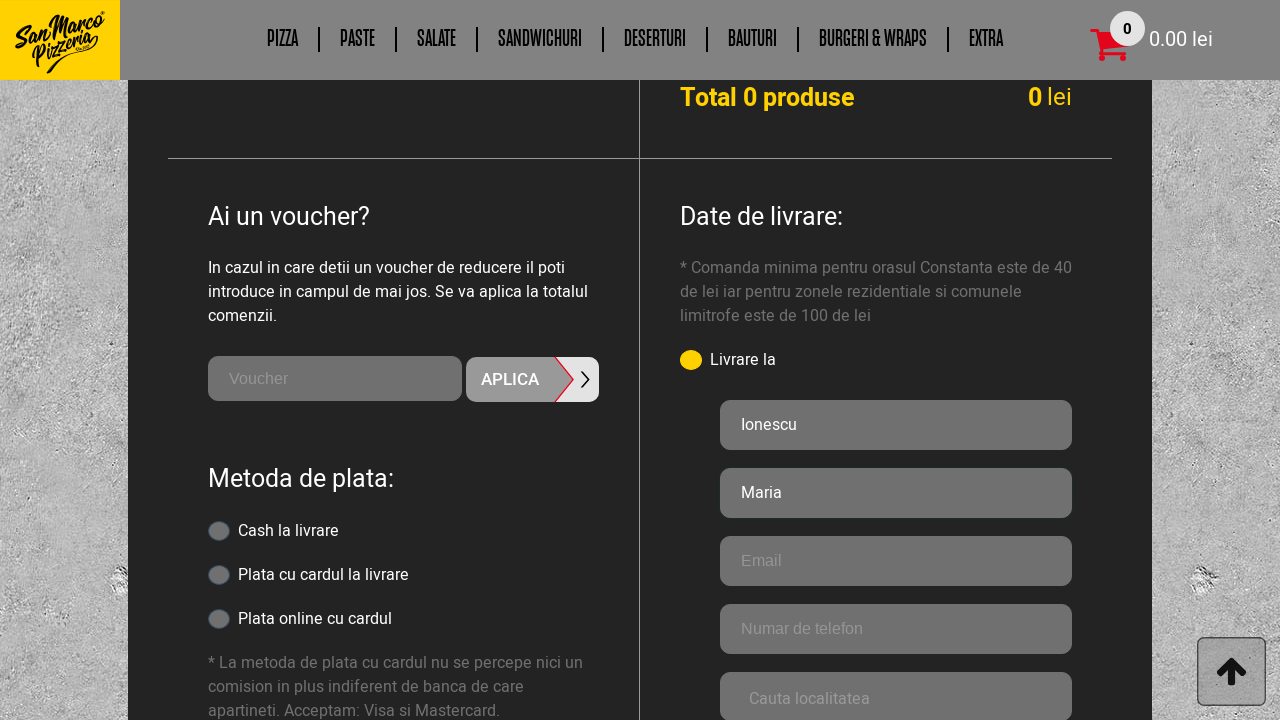

Filled email field with 'maria.ionescu@example.com' on .faracont-livrare-email
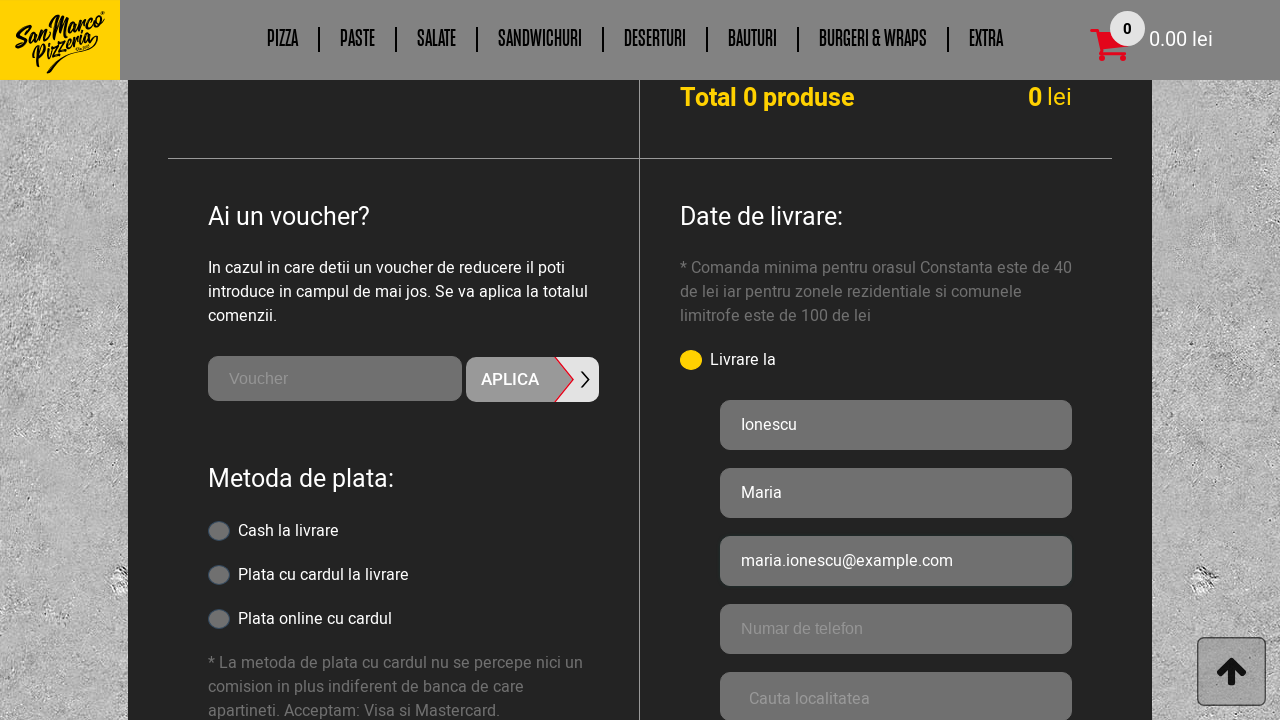

Waited 1 second after filling email
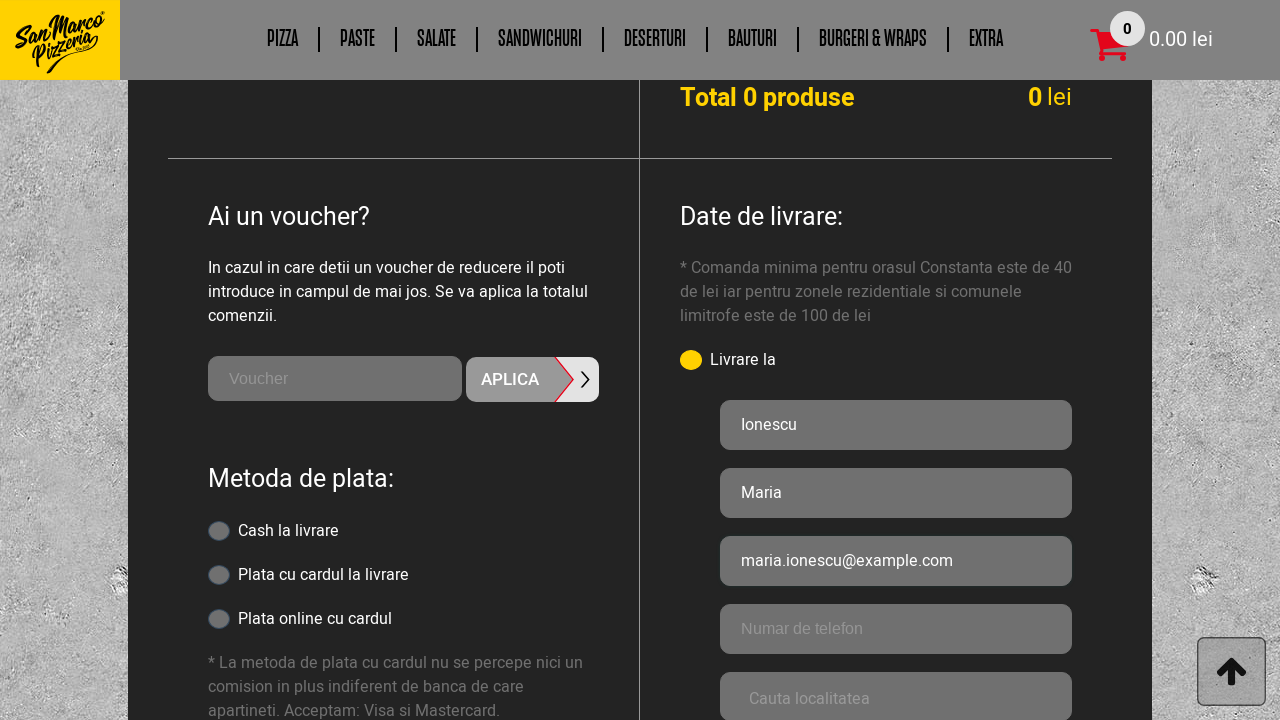

Filled phone field with '0744556677' on .faracont-livrare-telefon
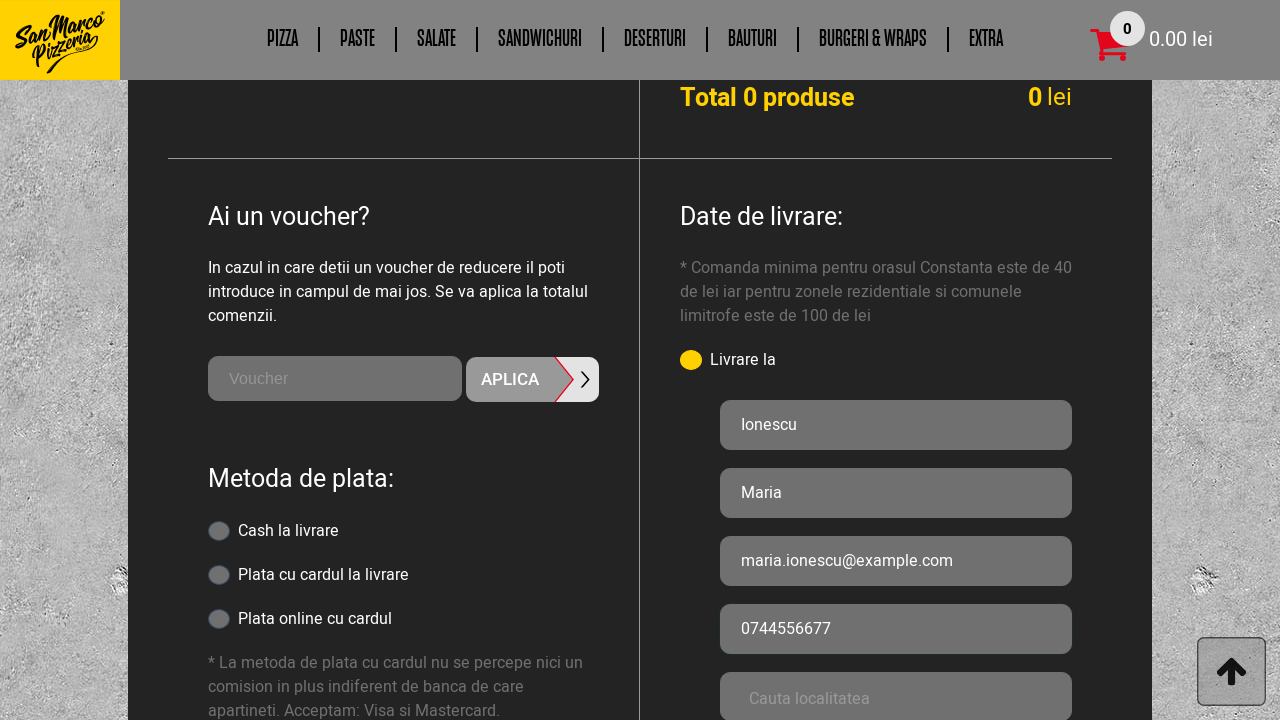

Waited 1 second after filling phone
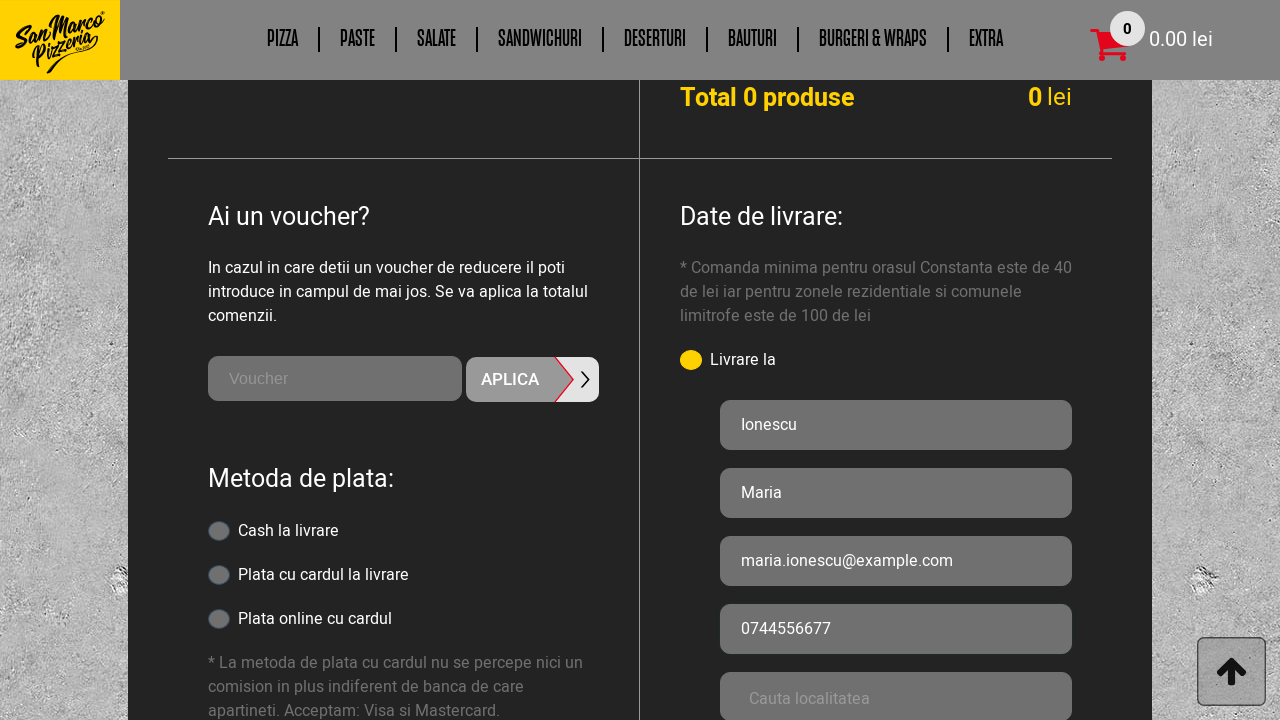

Clicked on street selection dropdown at (810, 699) on .select2-selection__placeholder
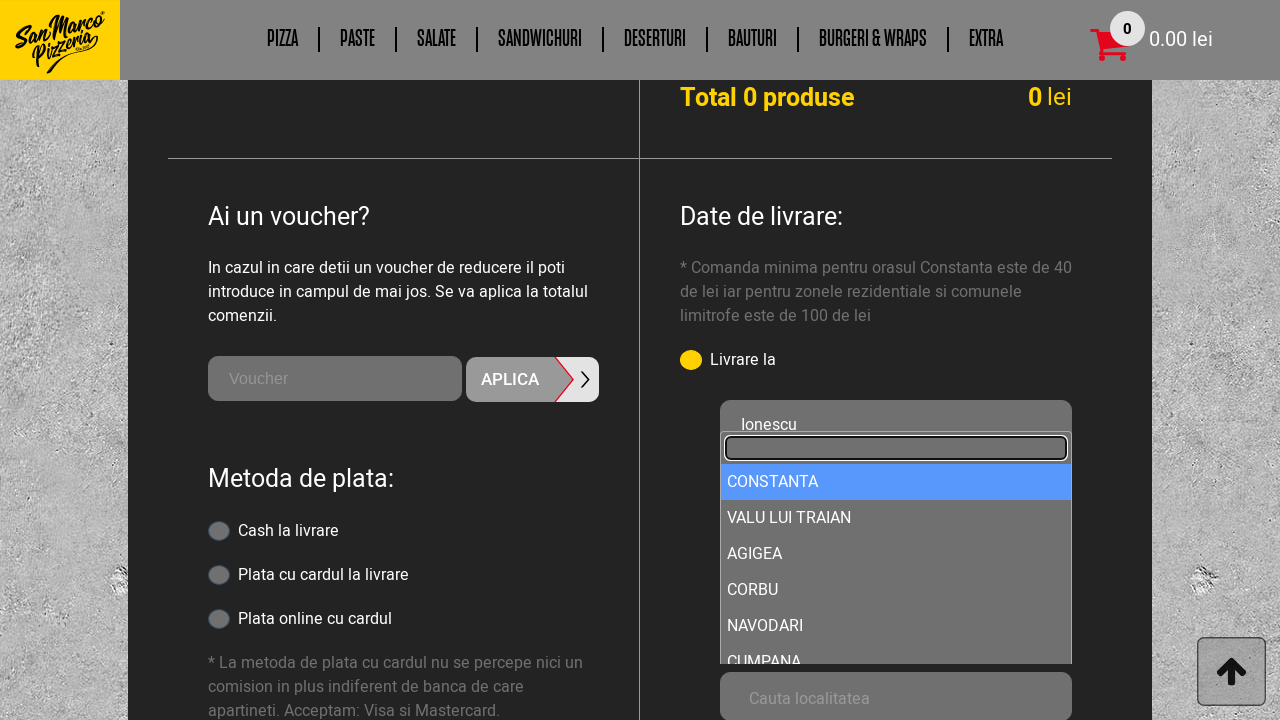

Waited 1 second for dropdown to open
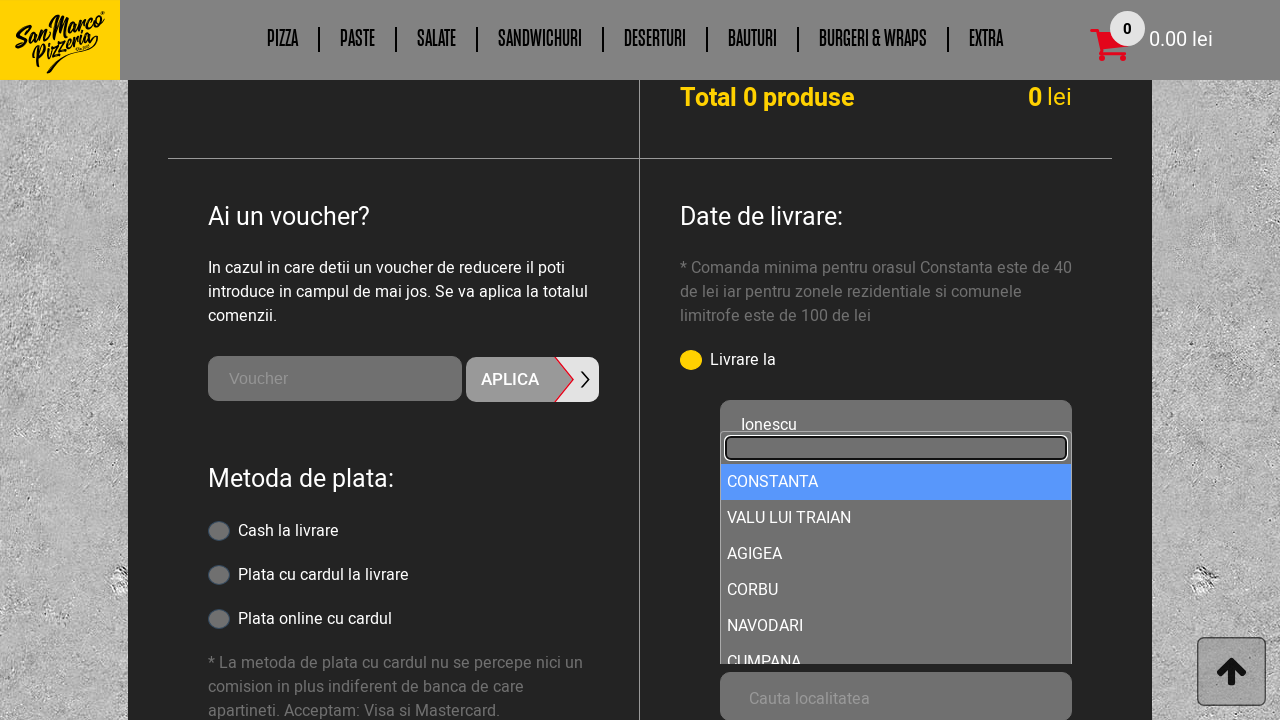

Filled street search field with 'Prelungirea Mesterul Manole' on .select2-search__field
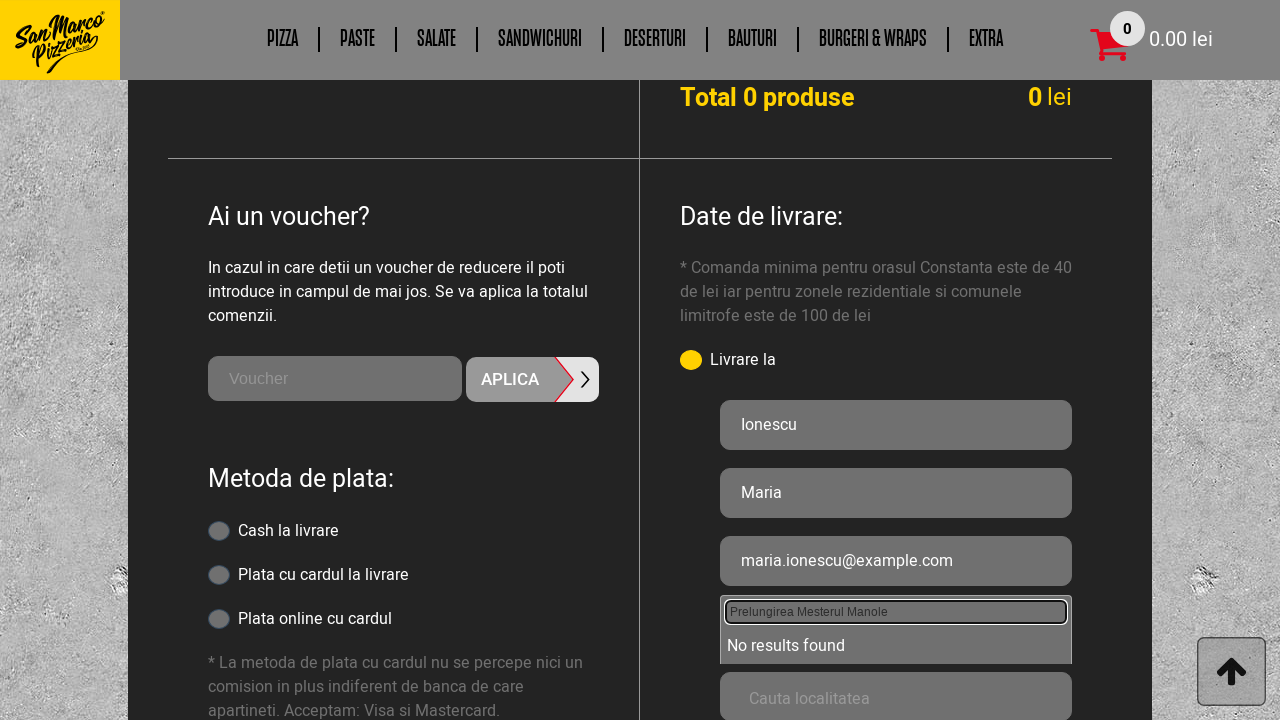

Pressed Enter to select street from dropdown on .select2-search__field
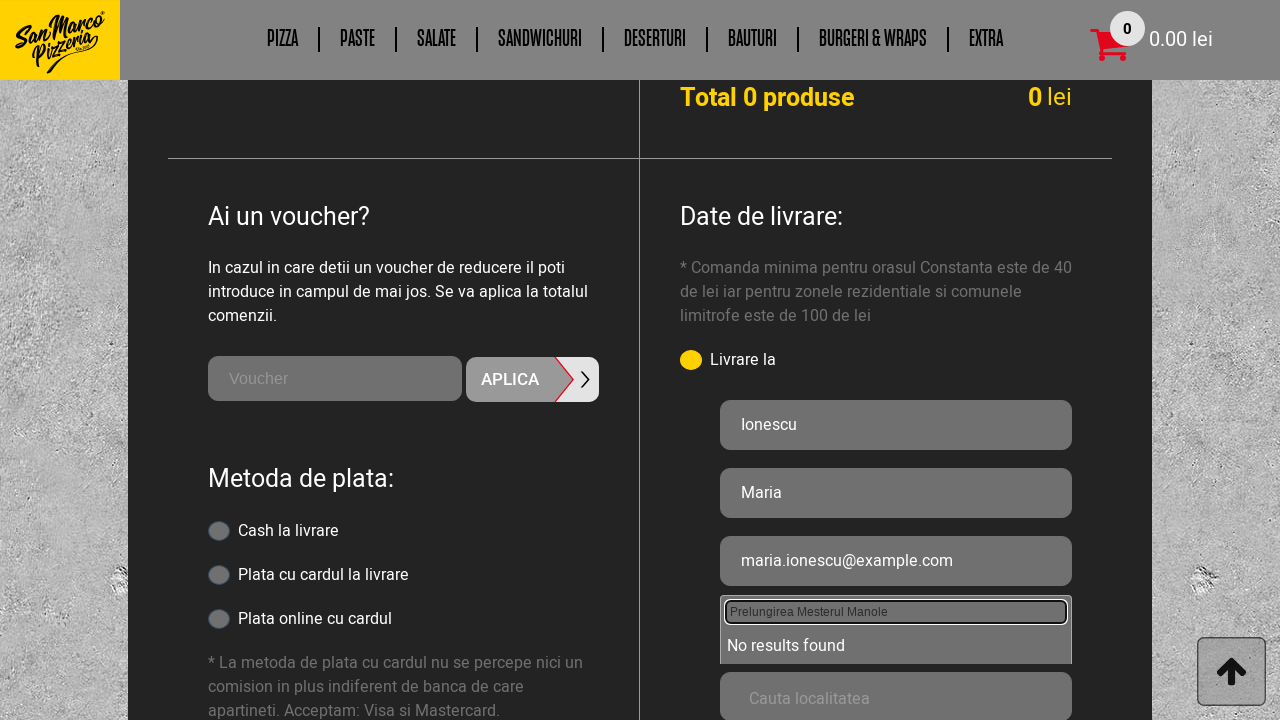

Waited 1 second after selecting street
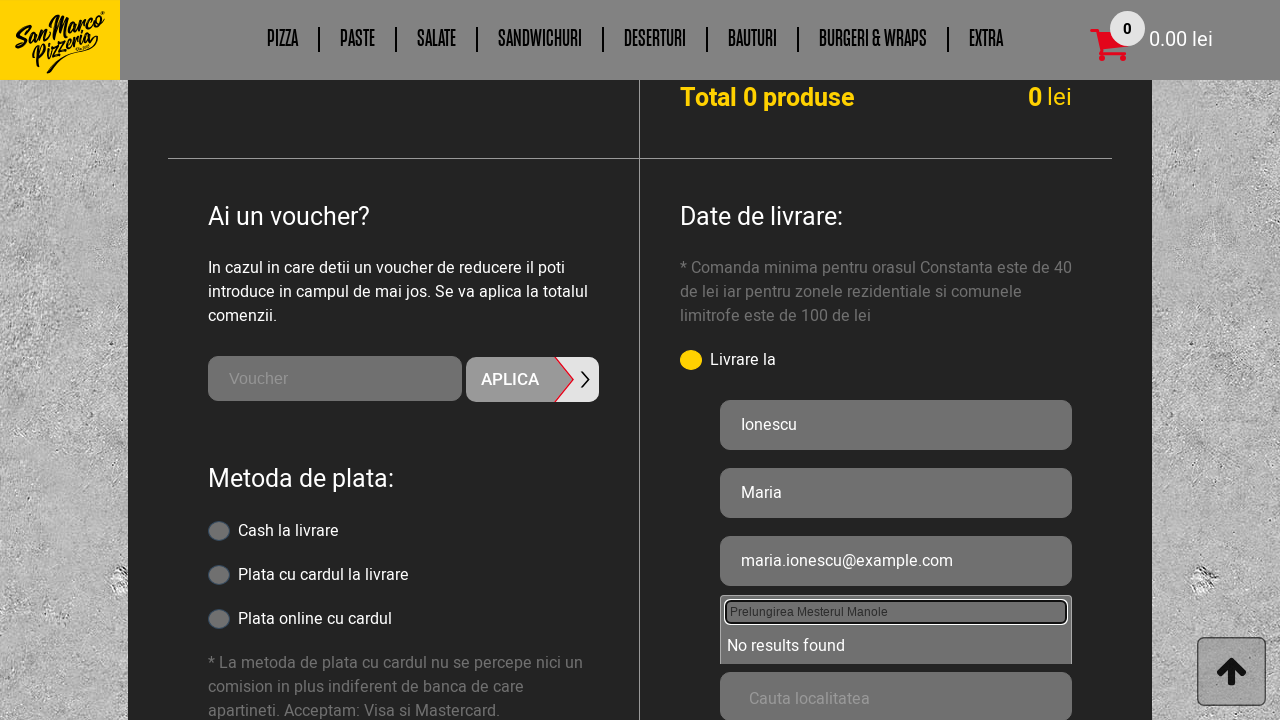

Filled street number field with '42' on .faracont-livrare-nrstrada
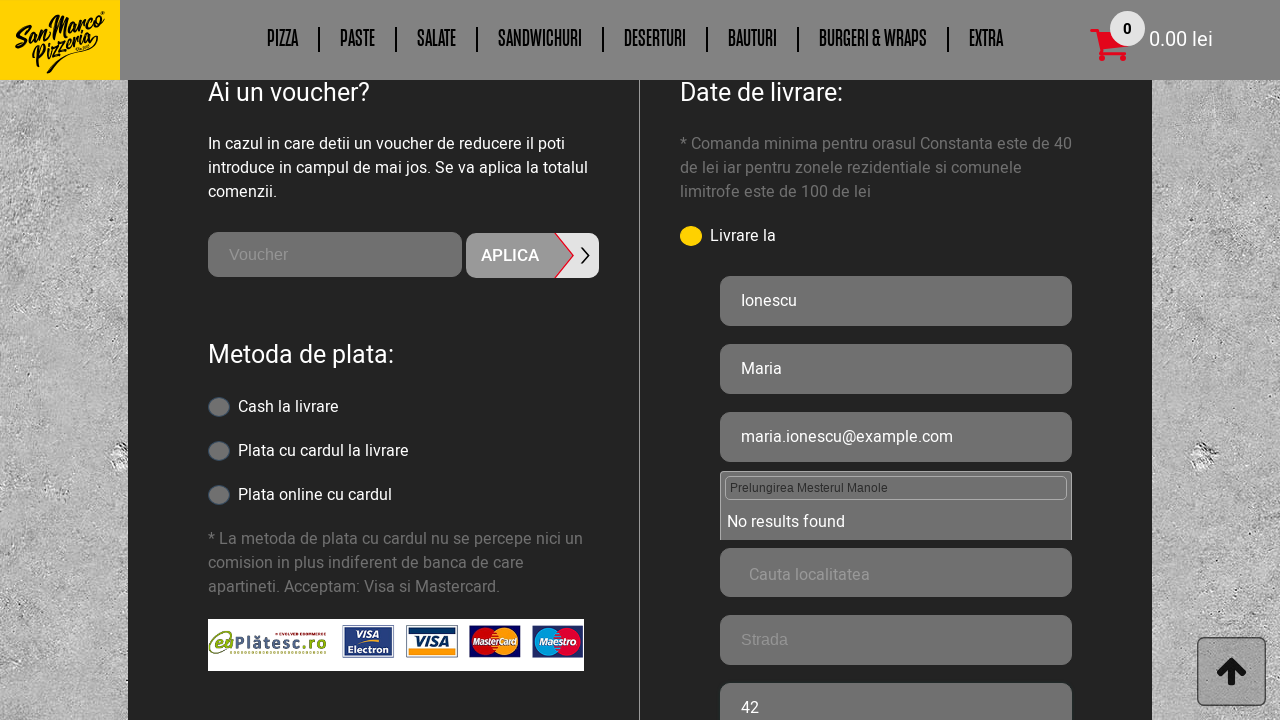

Waited 1 second after filling street number
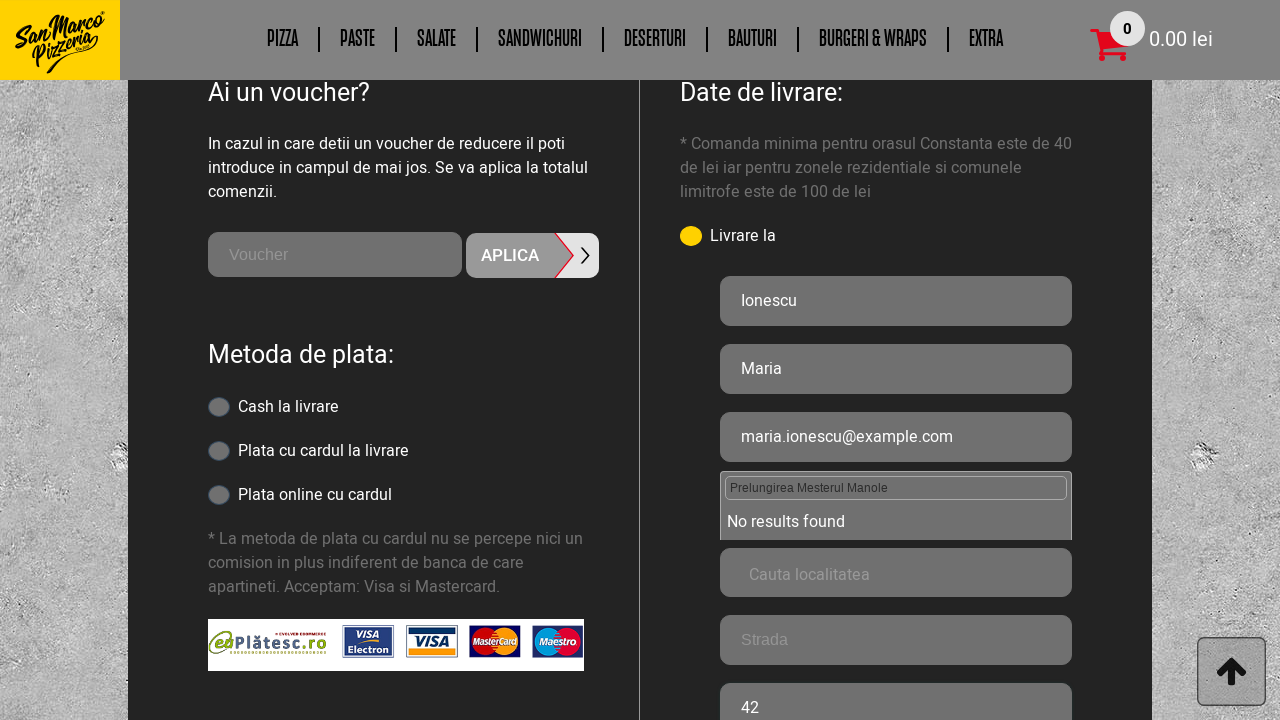

Filled building details field with 'Vila rosie' on input[placeholder='Detalii (Bloc, Scara, Etaj, Apartament)']
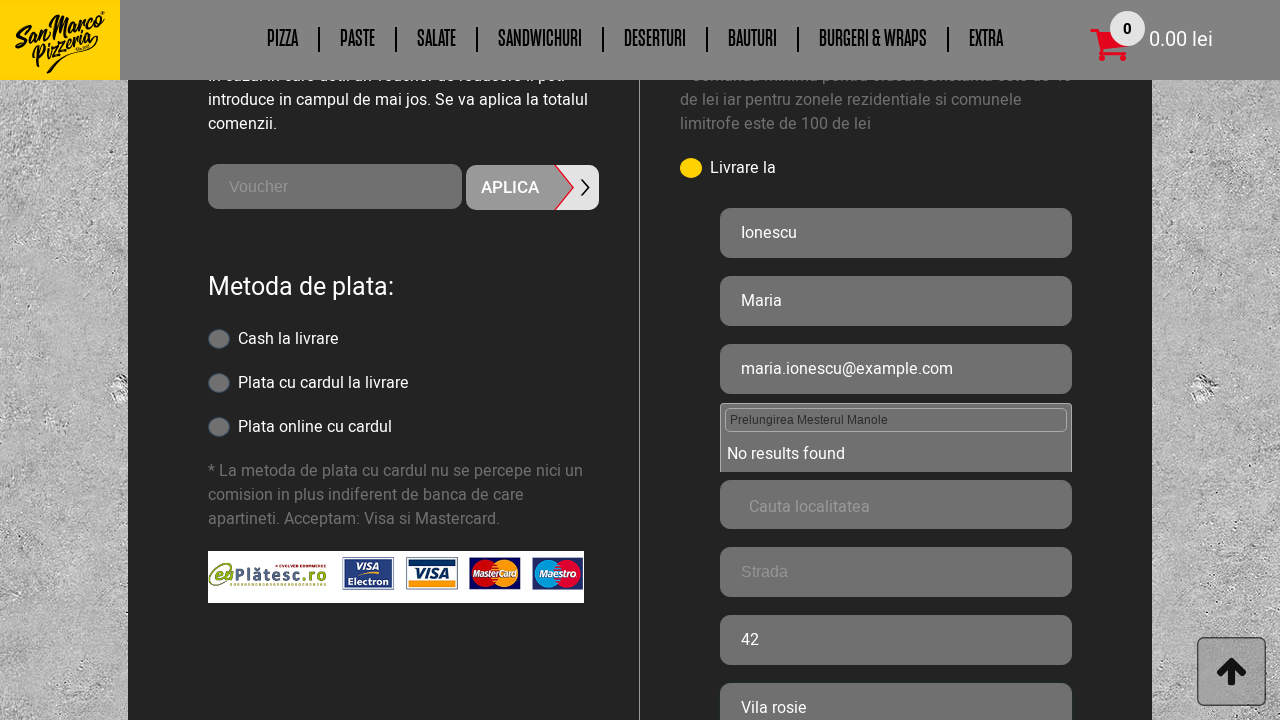

Waited 1 second after filling building details
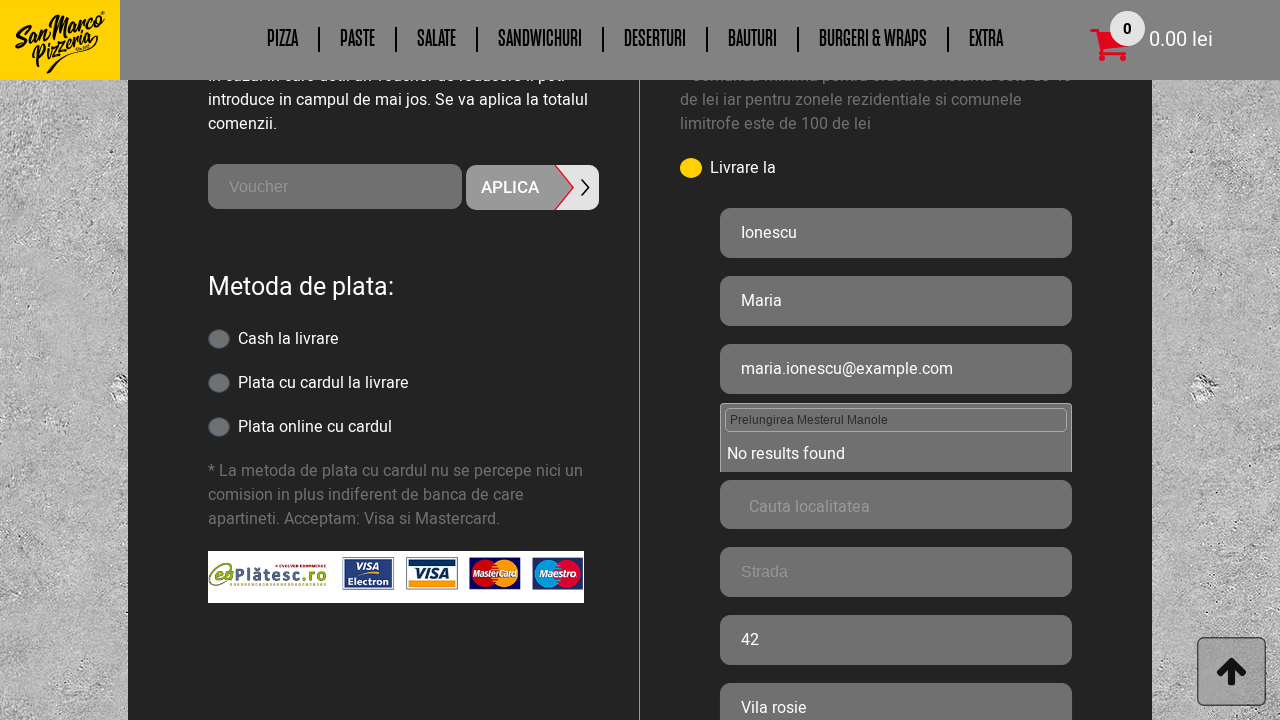

Filled landmarks field with 'In fata scolii generale' on .faracont-livrare-repere
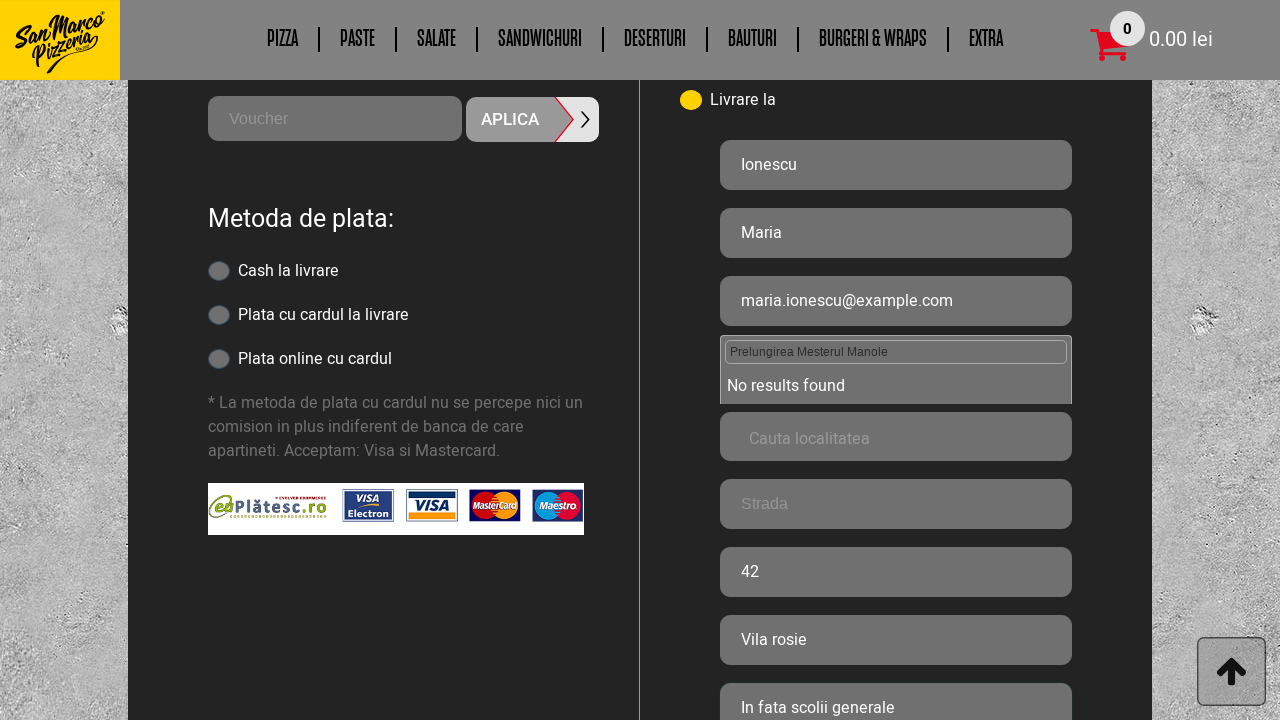

Waited 1 second after filling landmarks
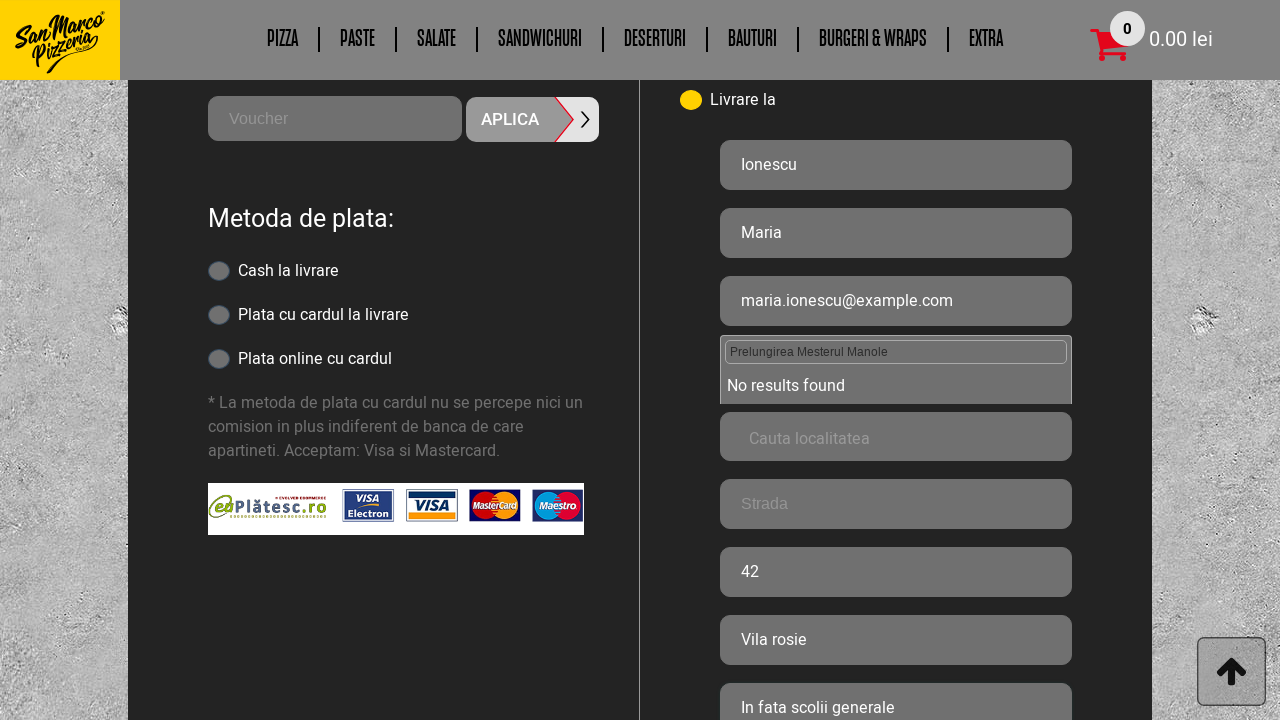

Selected payment method with value '2' at (219, 314) on input[value='2']
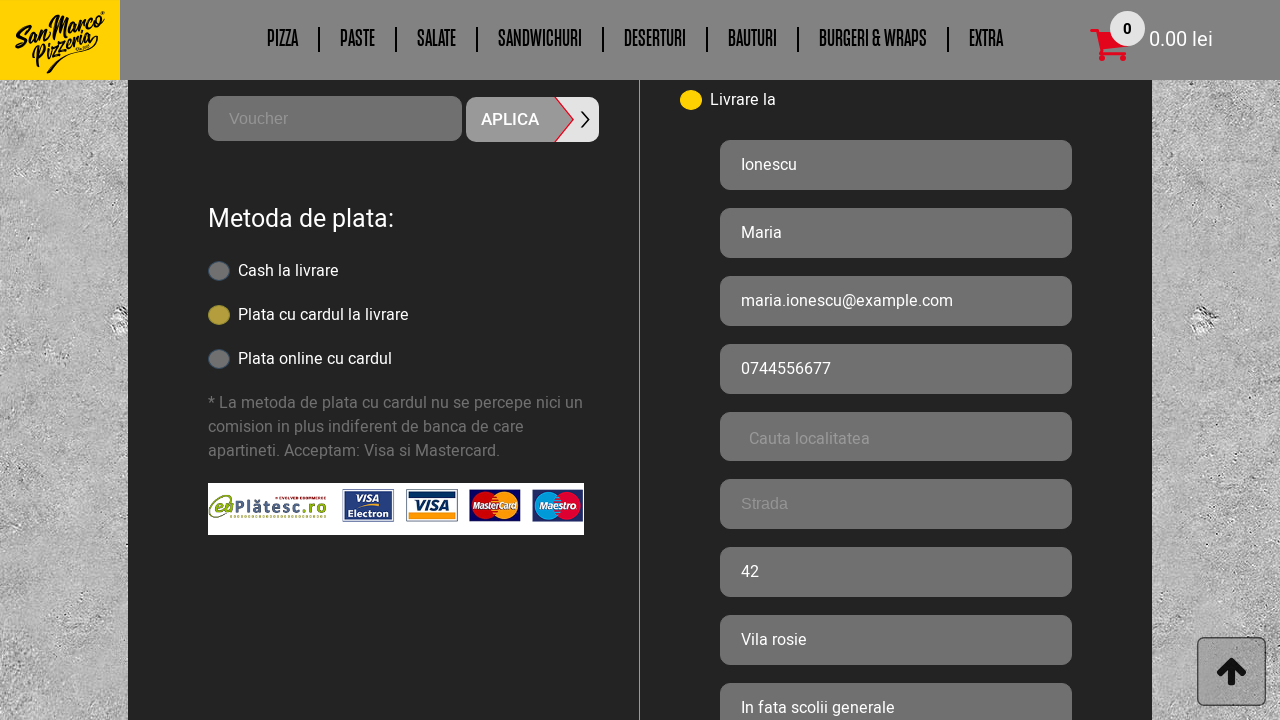

Waited 1 second after selecting payment method
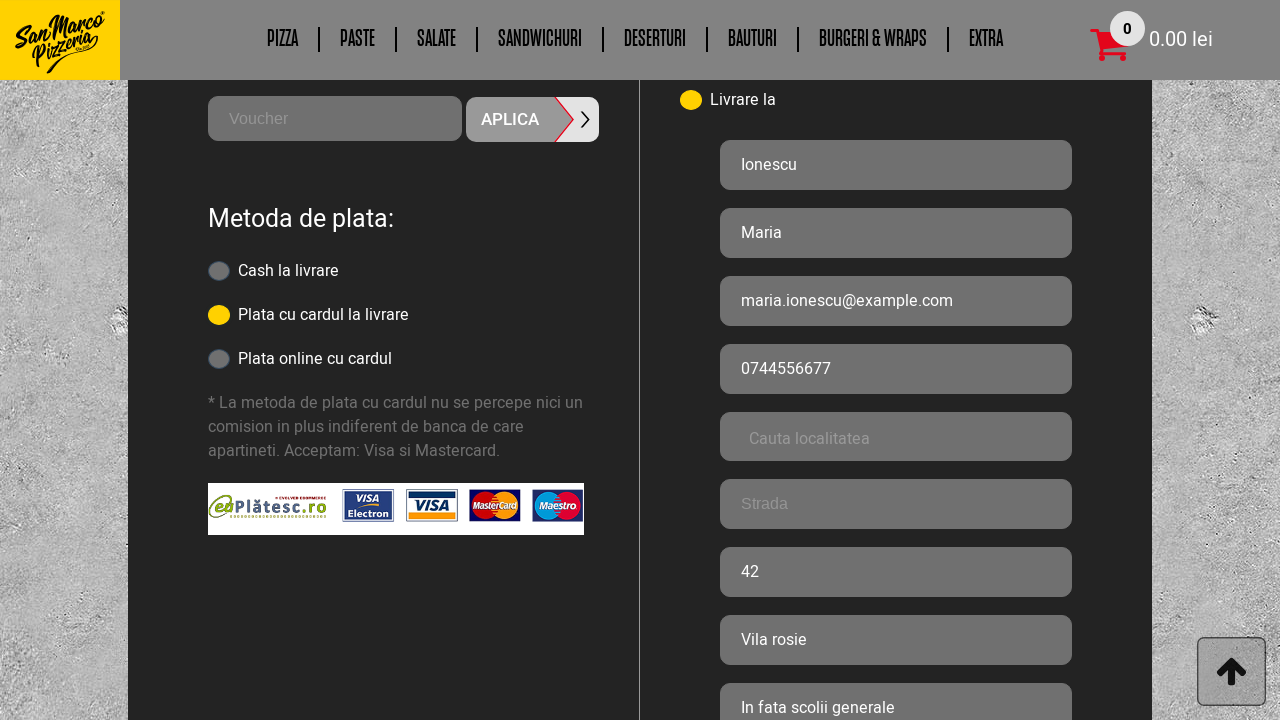

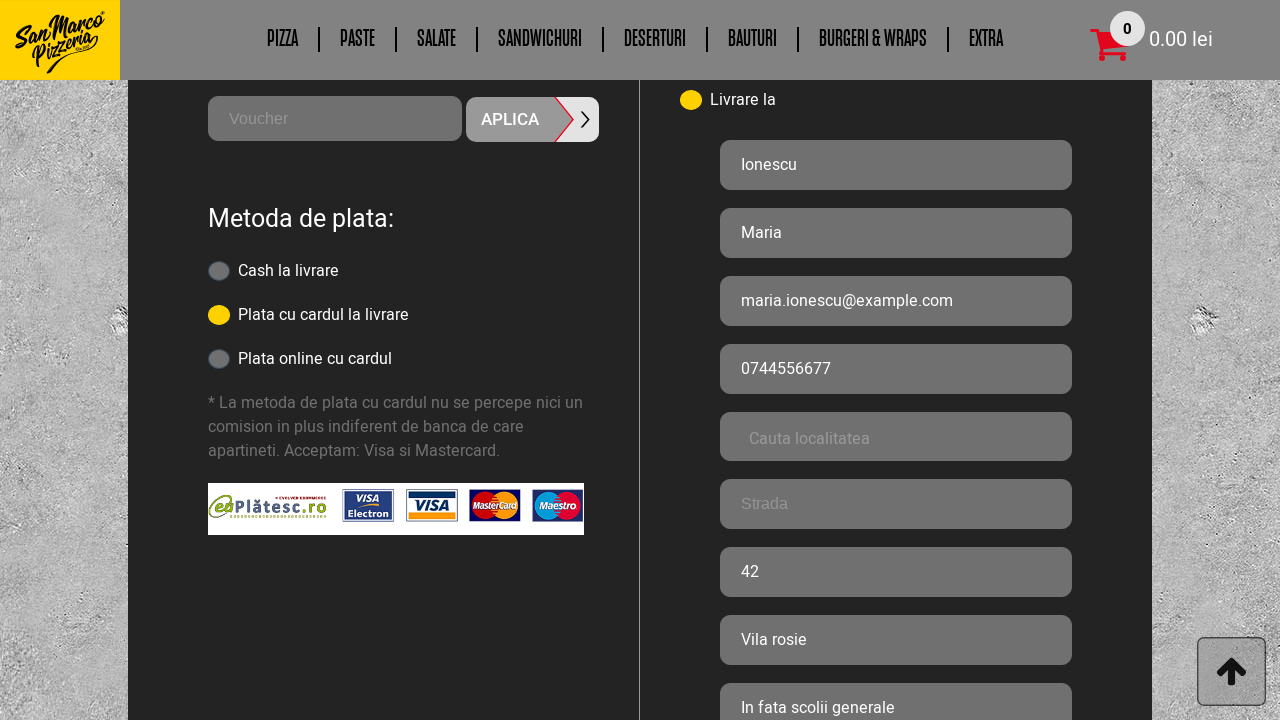